Navigates to a QA test page and waits for it to load. This is a minimal test that verifies the page is accessible.

Starting URL: https://brightinfo.in/brightqa3.html

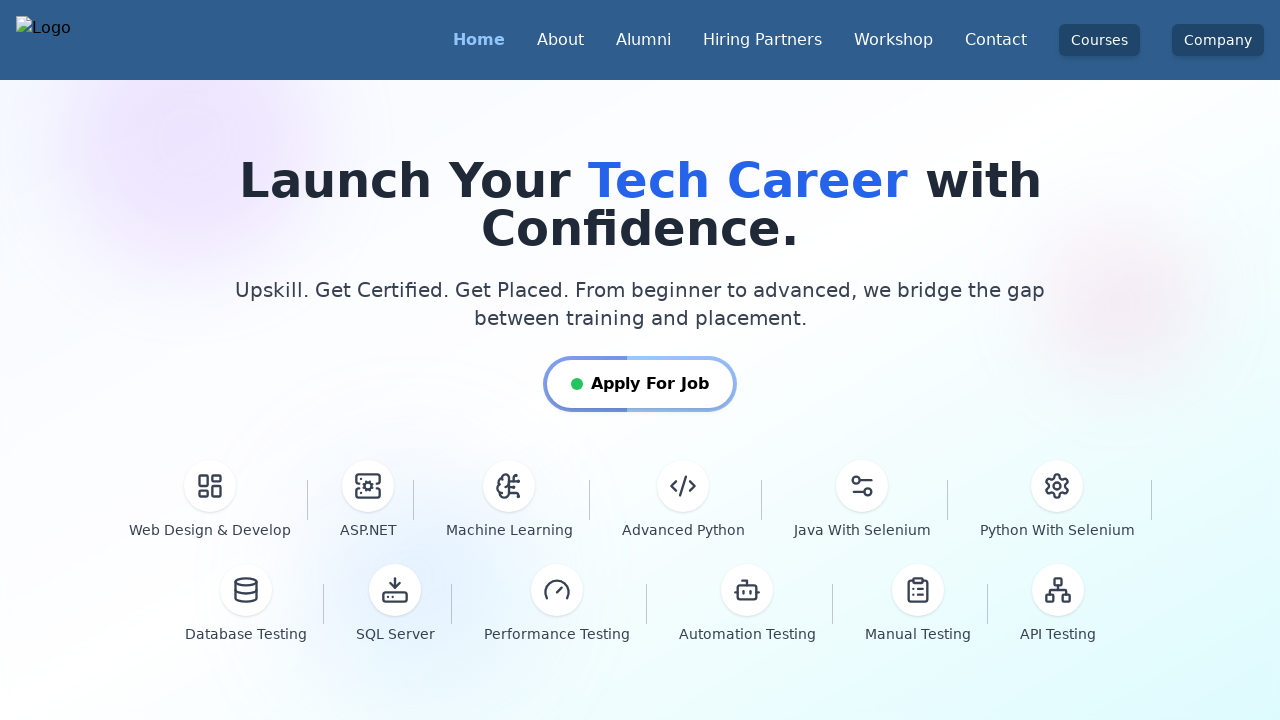

Navigated to QA test page at https://brightinfo.in/brightqa3.html
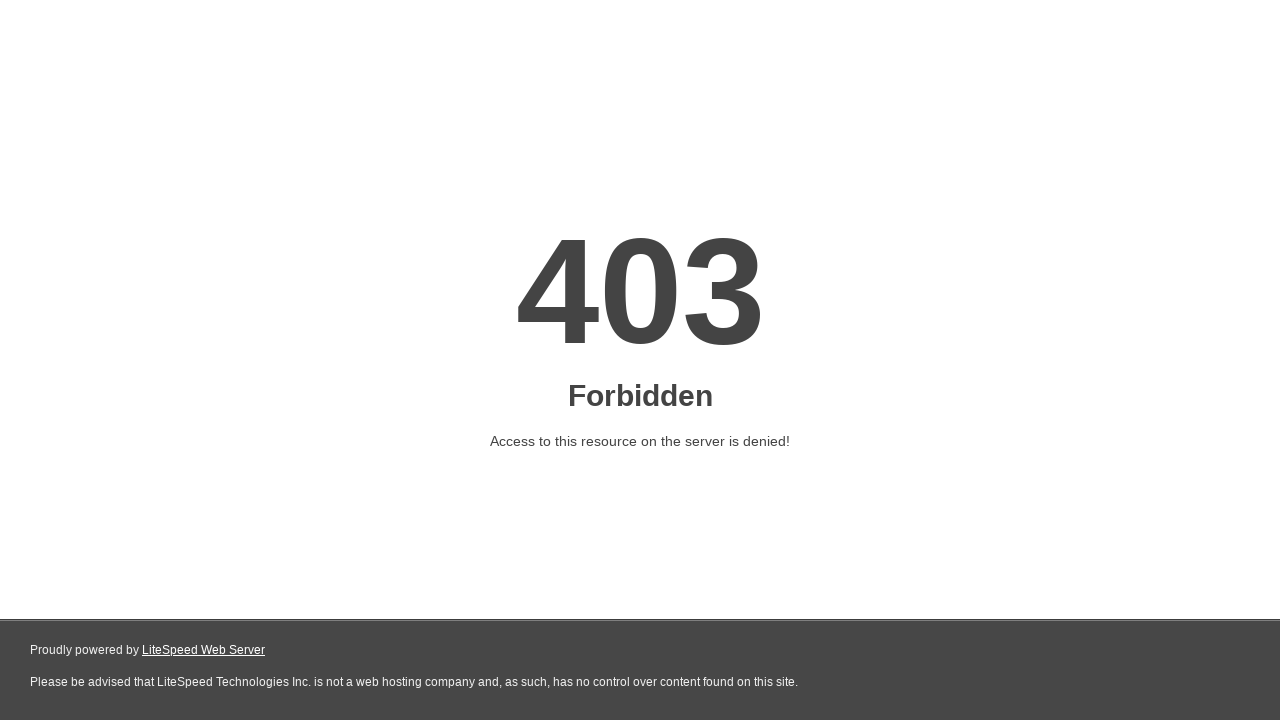

Page loaded and DOM content became interactive
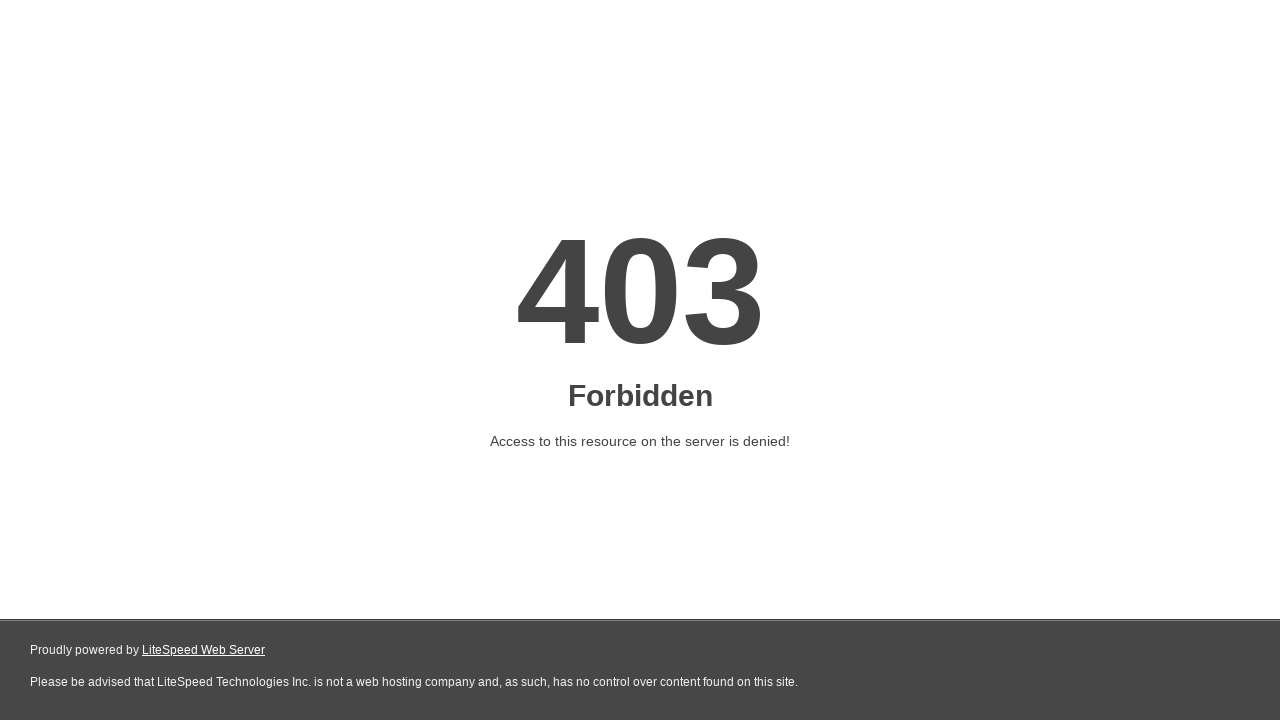

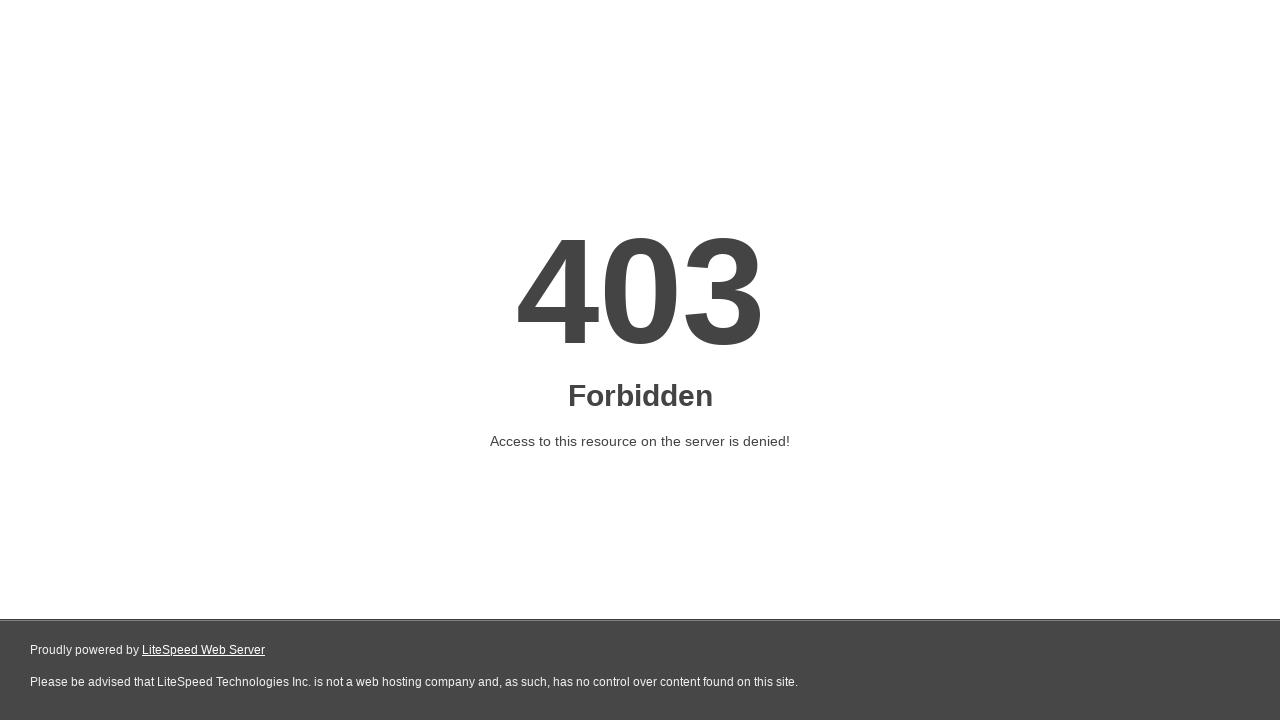